Solves a math problem on a webpage by calculating a logarithmic expression, entering the answer, selecting checkboxes/radio buttons, and submitting the form

Starting URL: https://suninjuly.github.io/math.html

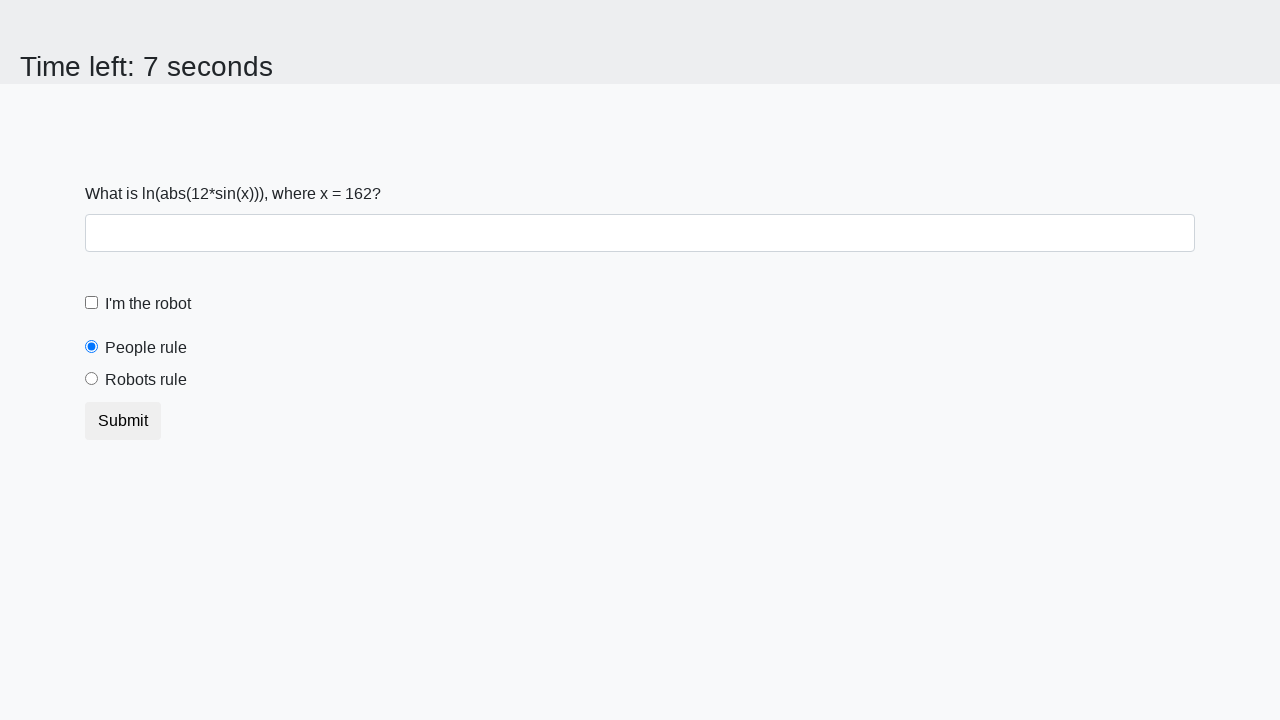

Located the input value element
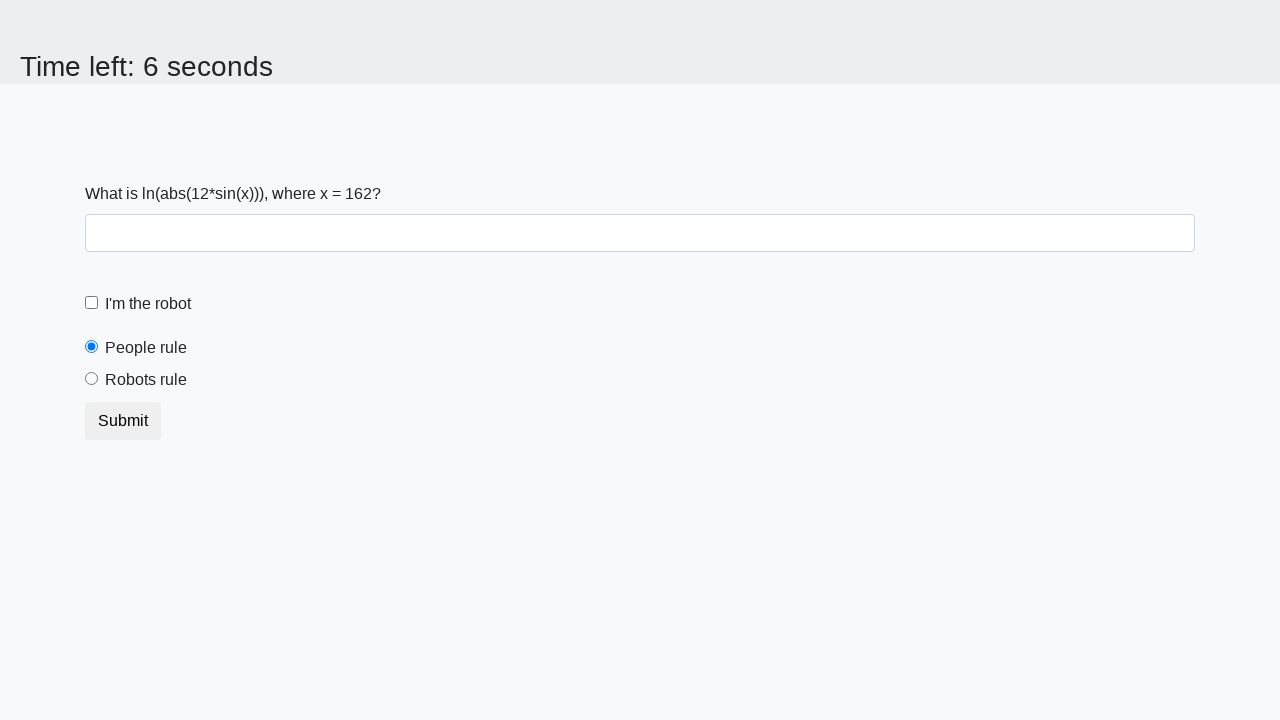

Extracted input value: 162
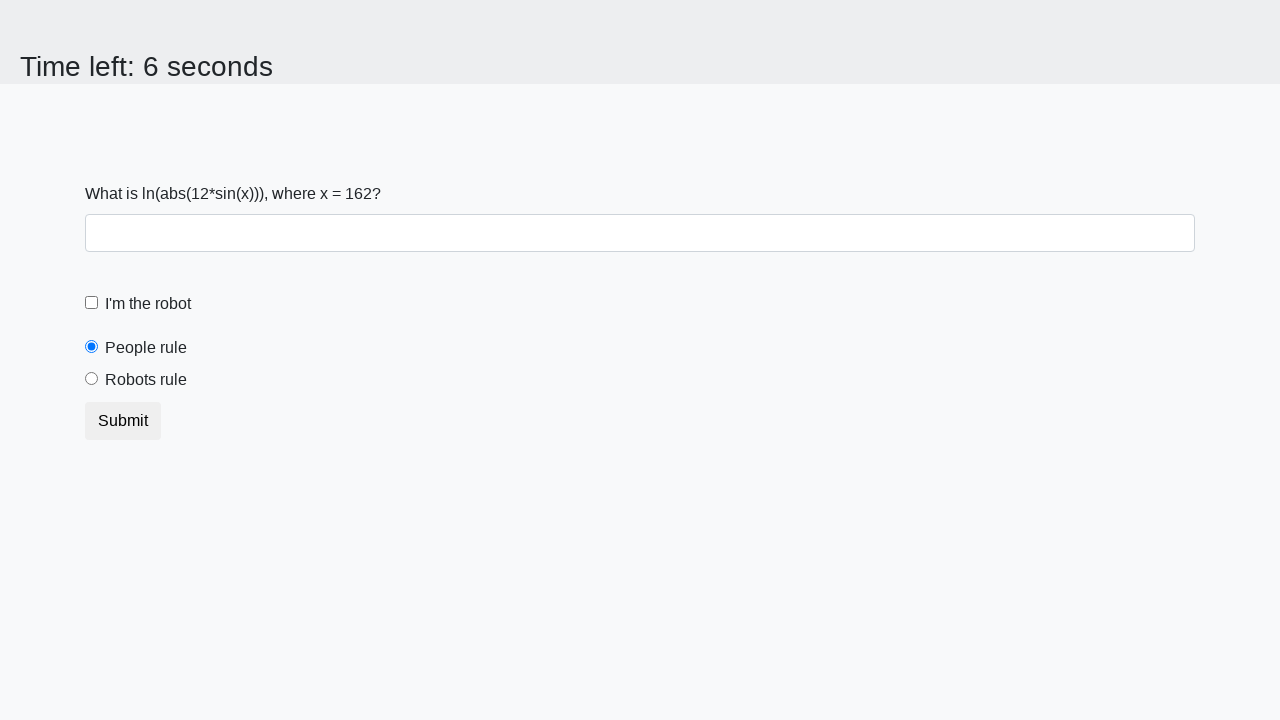

Calculated logarithmic expression result: 2.463121416235488
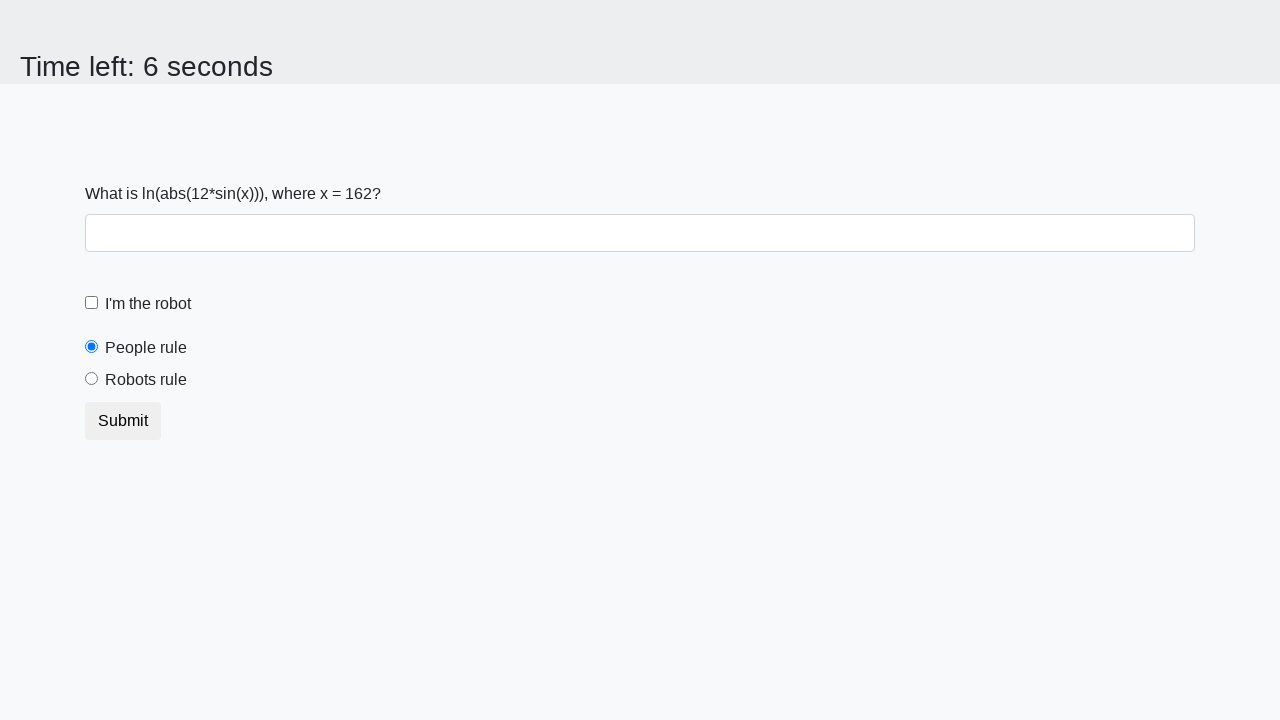

Entered calculated answer '2.463121416235488' into answer field on #answer
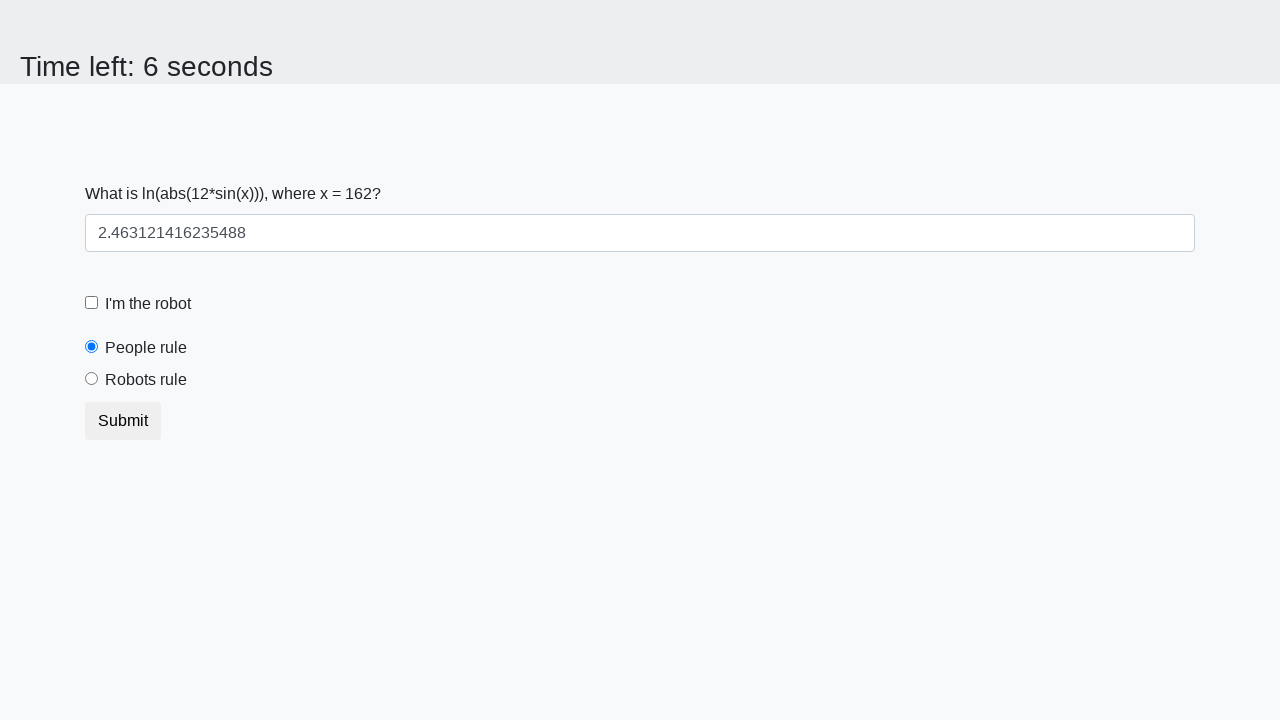

Checked the robot checkbox at (92, 303) on #robotCheckbox
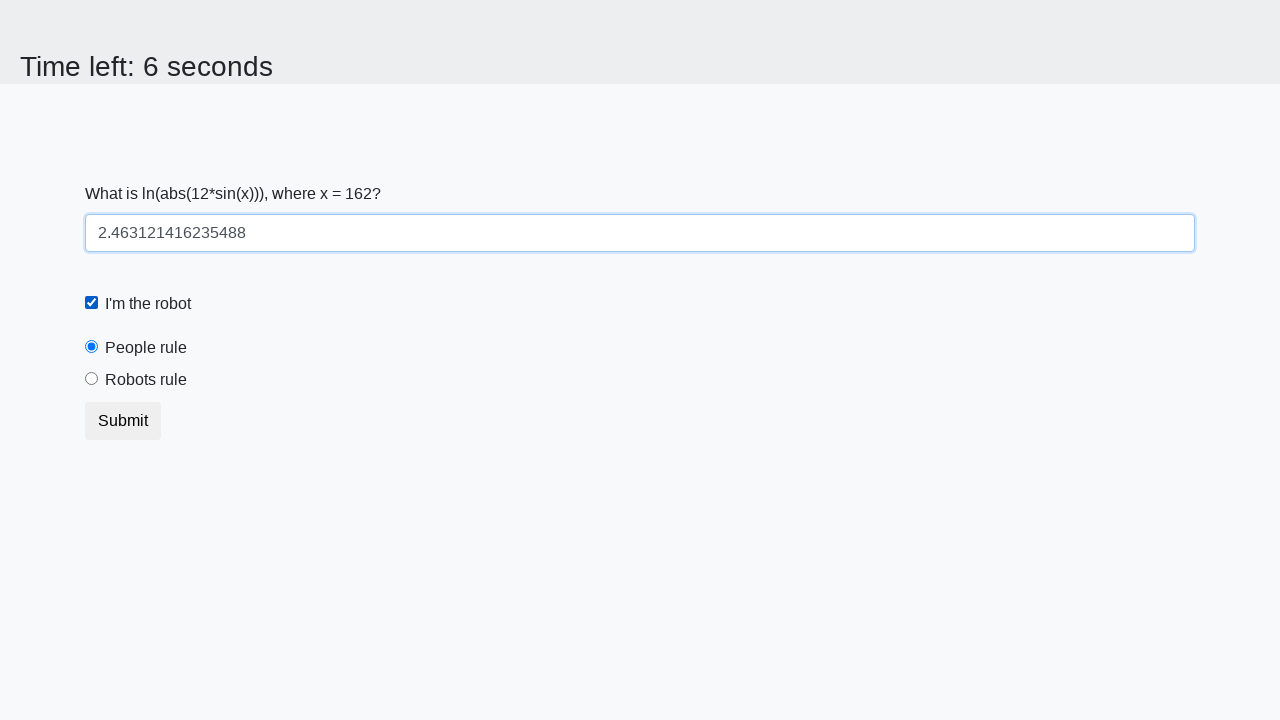

Selected the 'robots' radio button at (92, 379) on [value='robots']
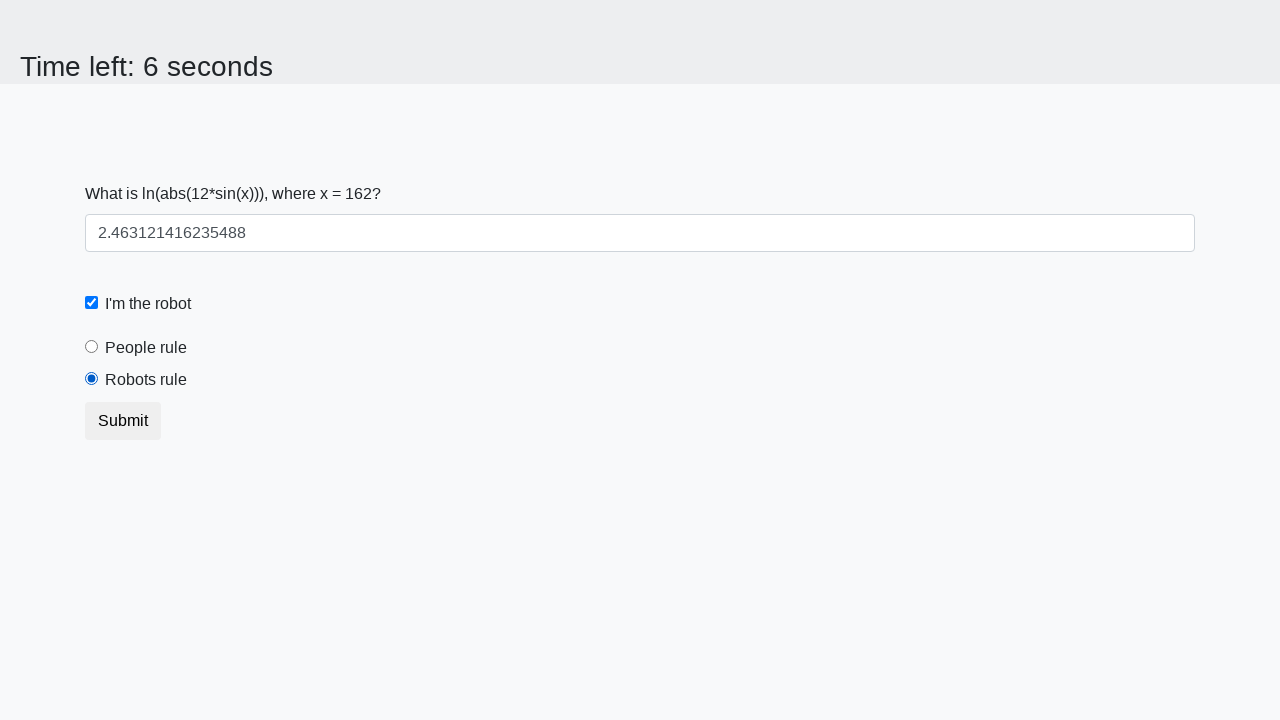

Submitted the form at (123, 421) on button.btn
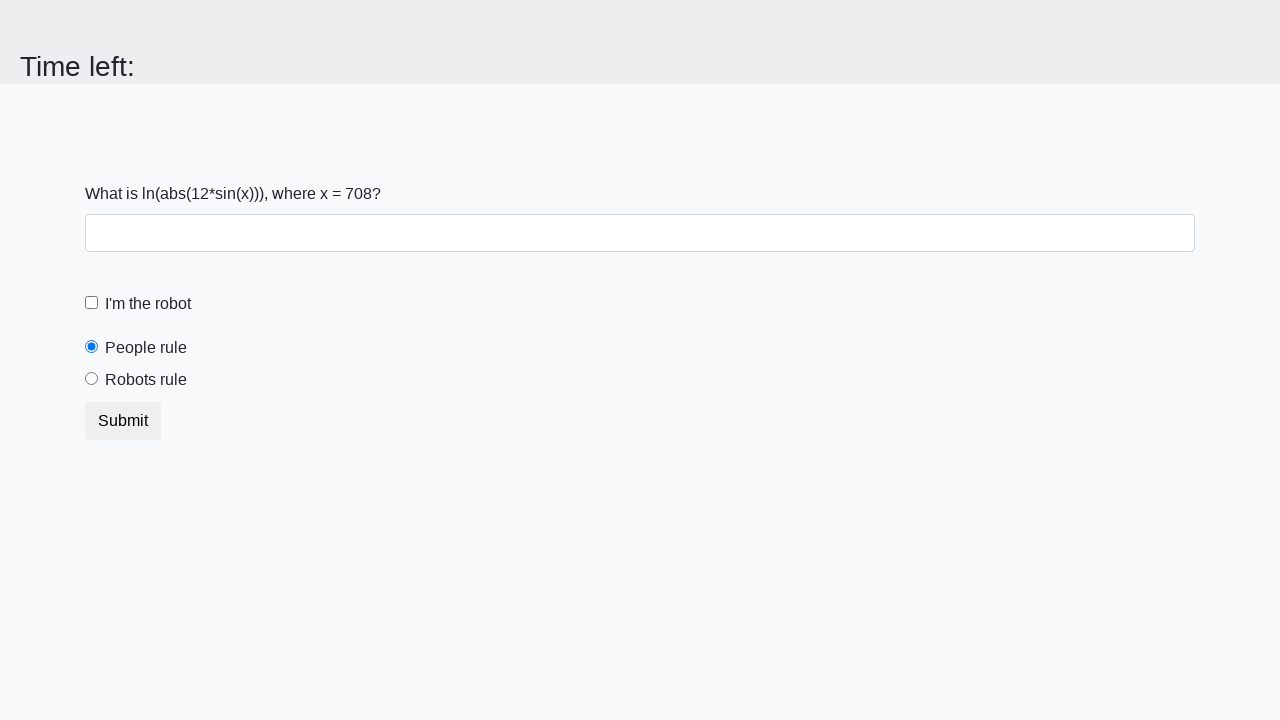

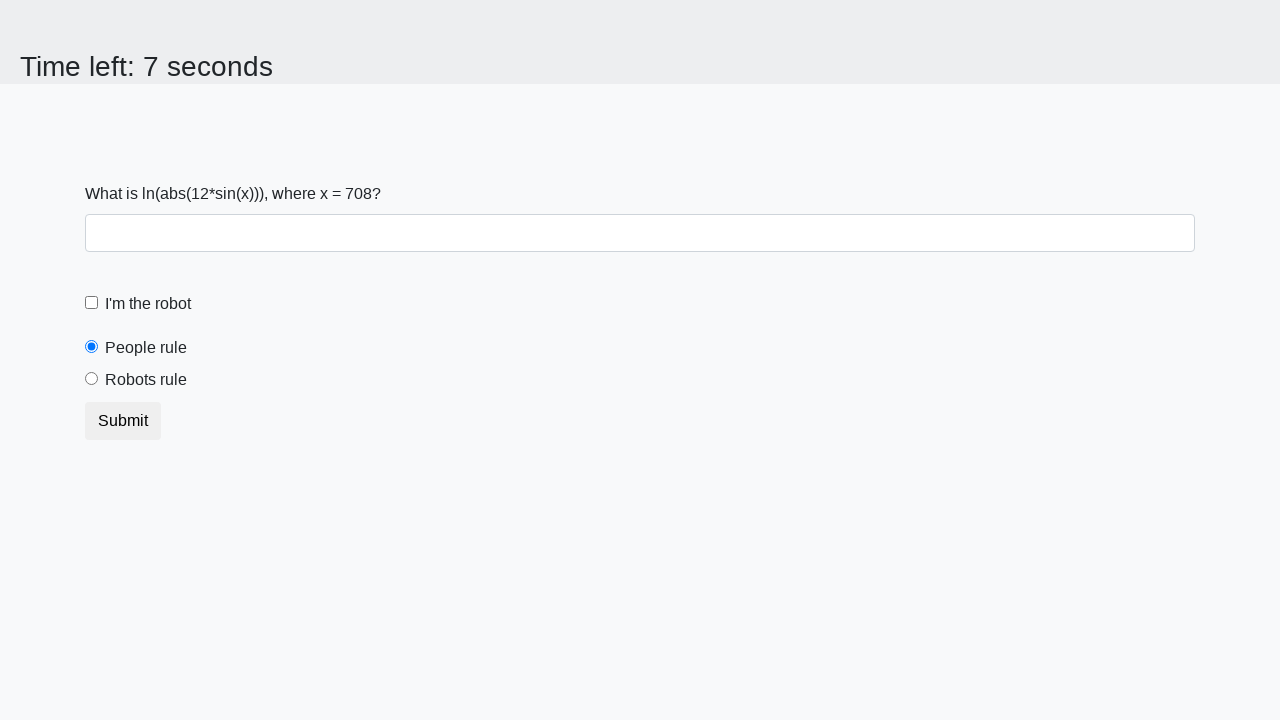